Tests mouse moveTo functionality by moving the mouse to a target element and verifying the pointer position is tracked correctly

Starting URL: http://guinea-pig.webdriver.io/pointer.html

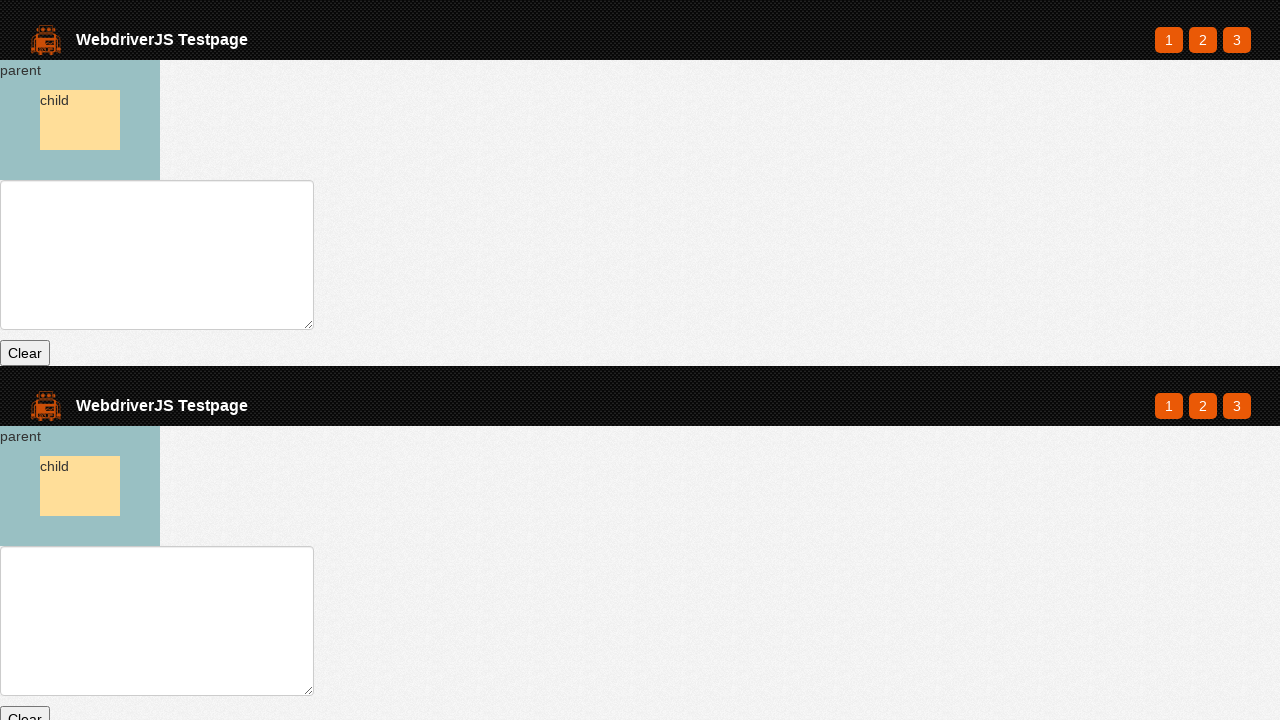

Parent element loaded and ready
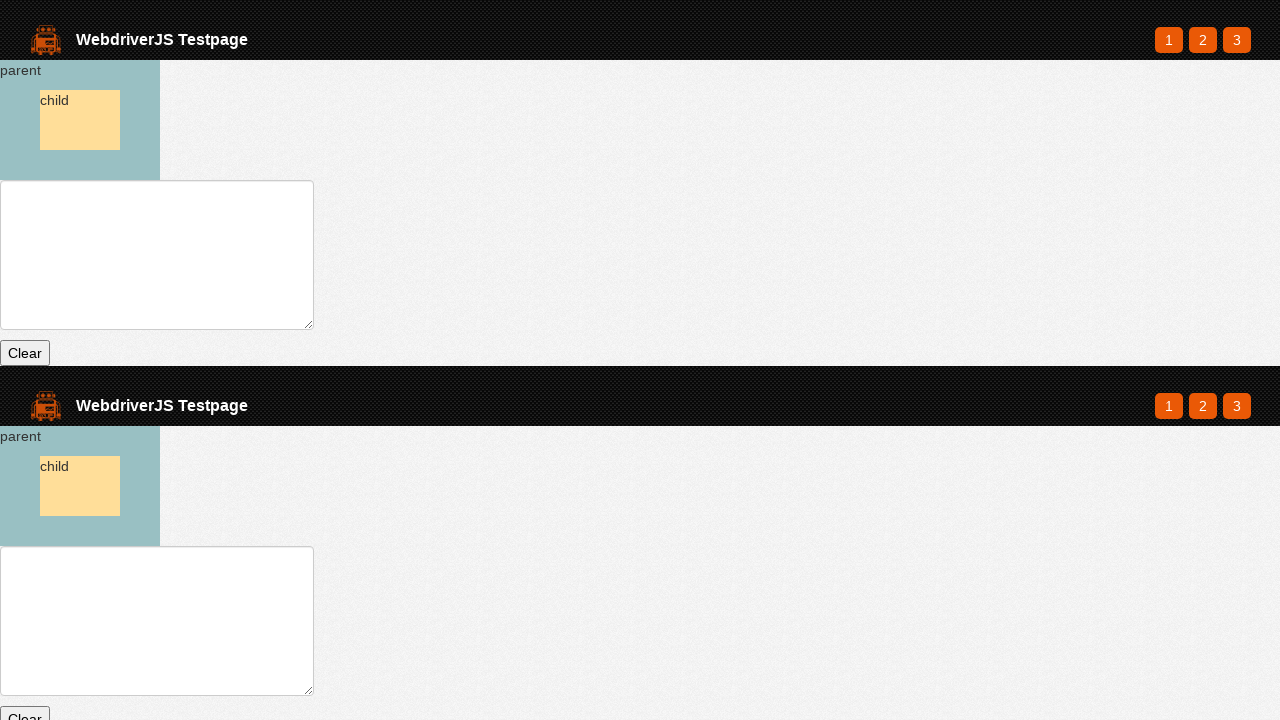

Retrieved bounding box of parent element
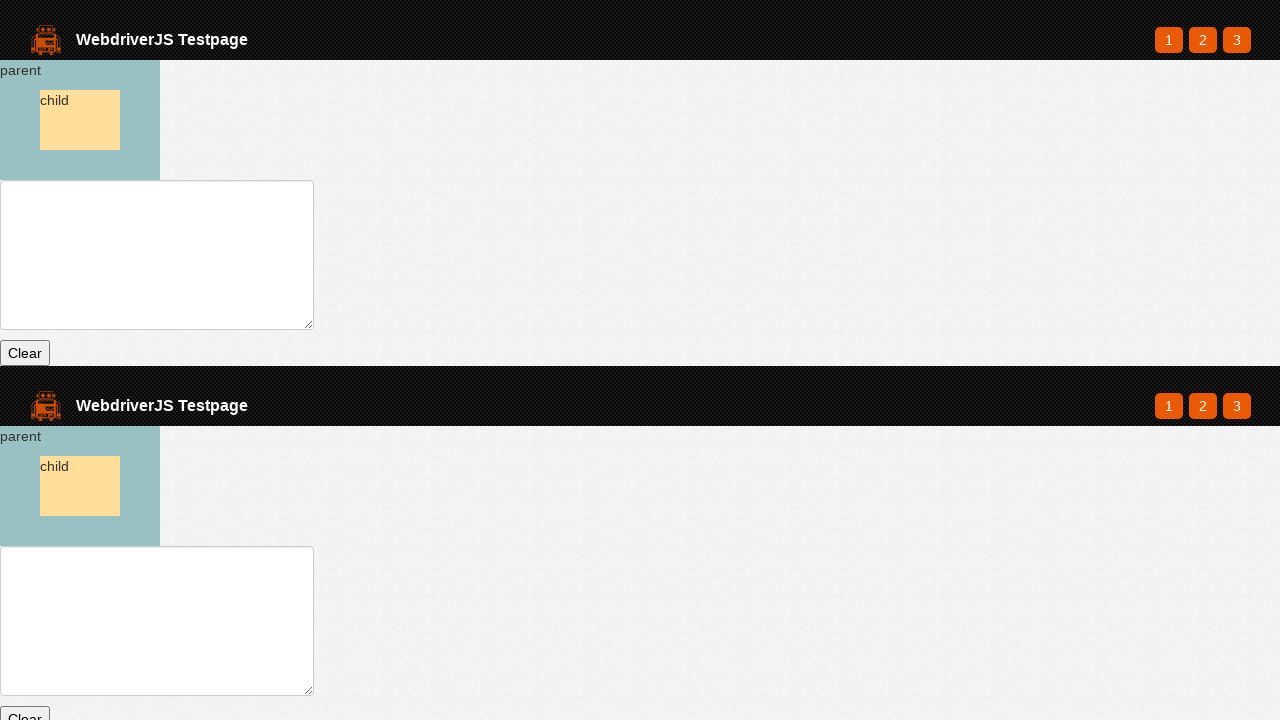

Moved mouse to center of parent element at (80, 120)
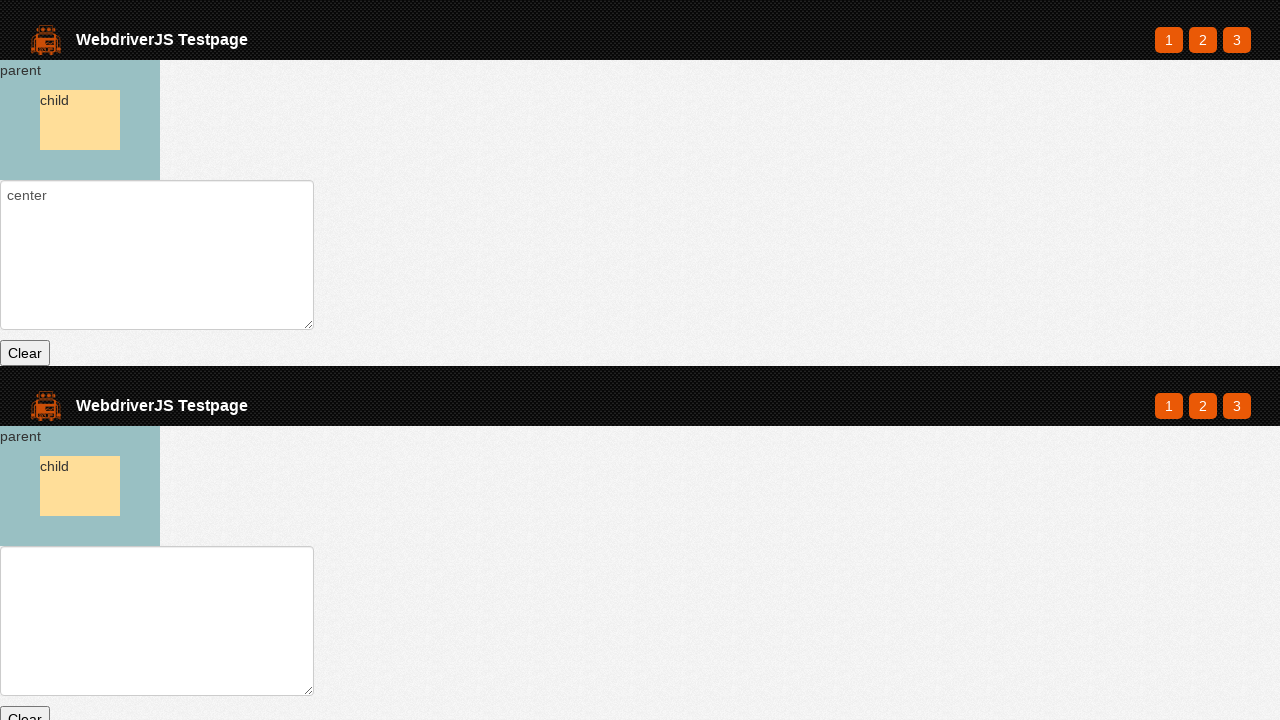

Retrieved text value from #text field
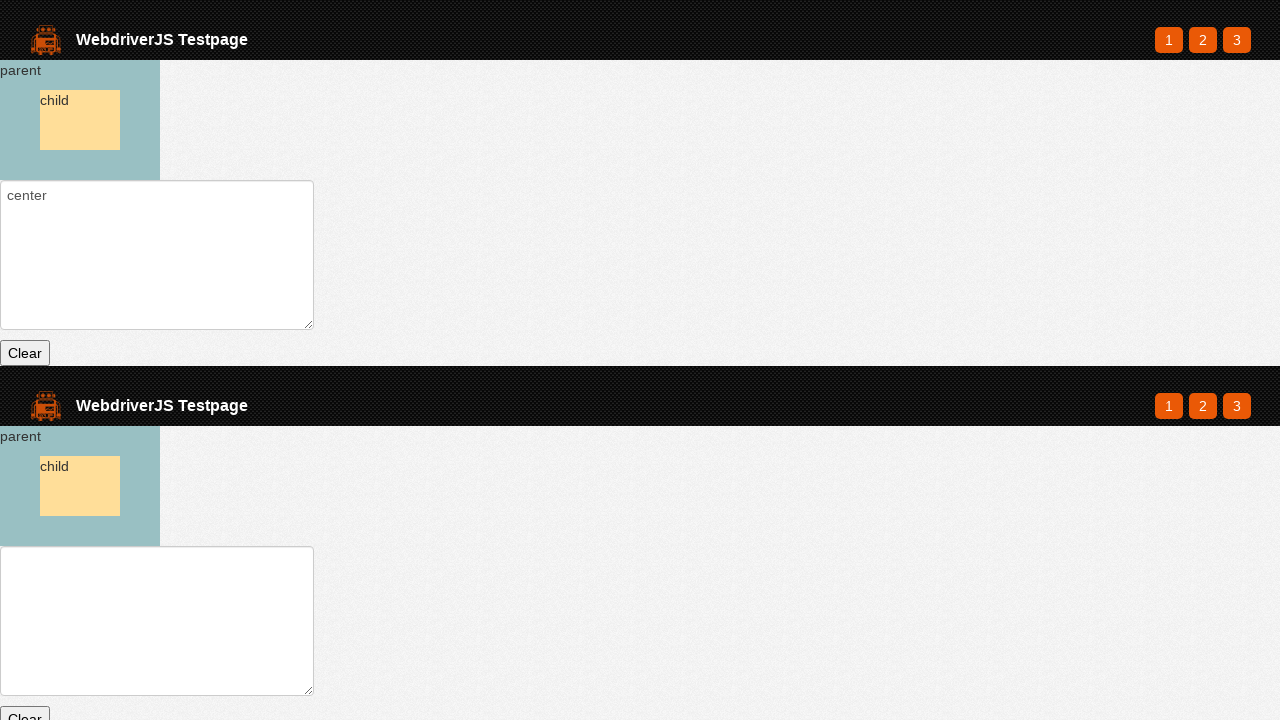

Verified that text field shows mouse moved to center
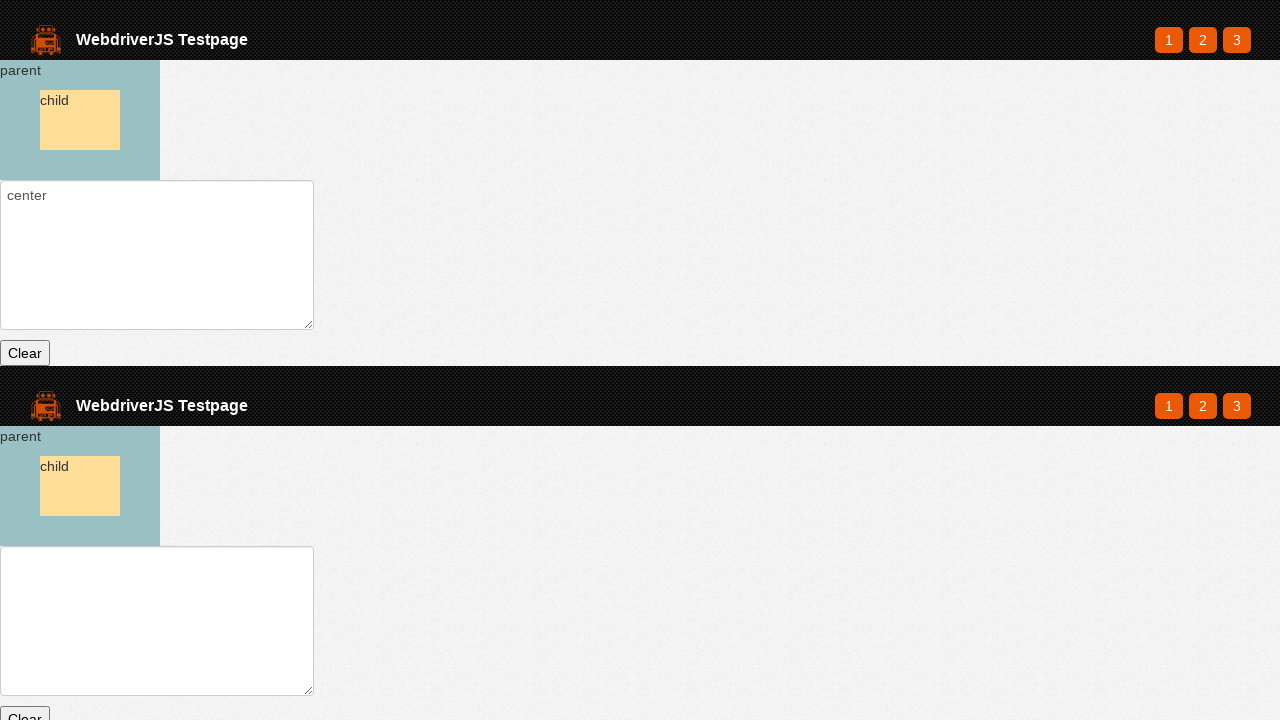

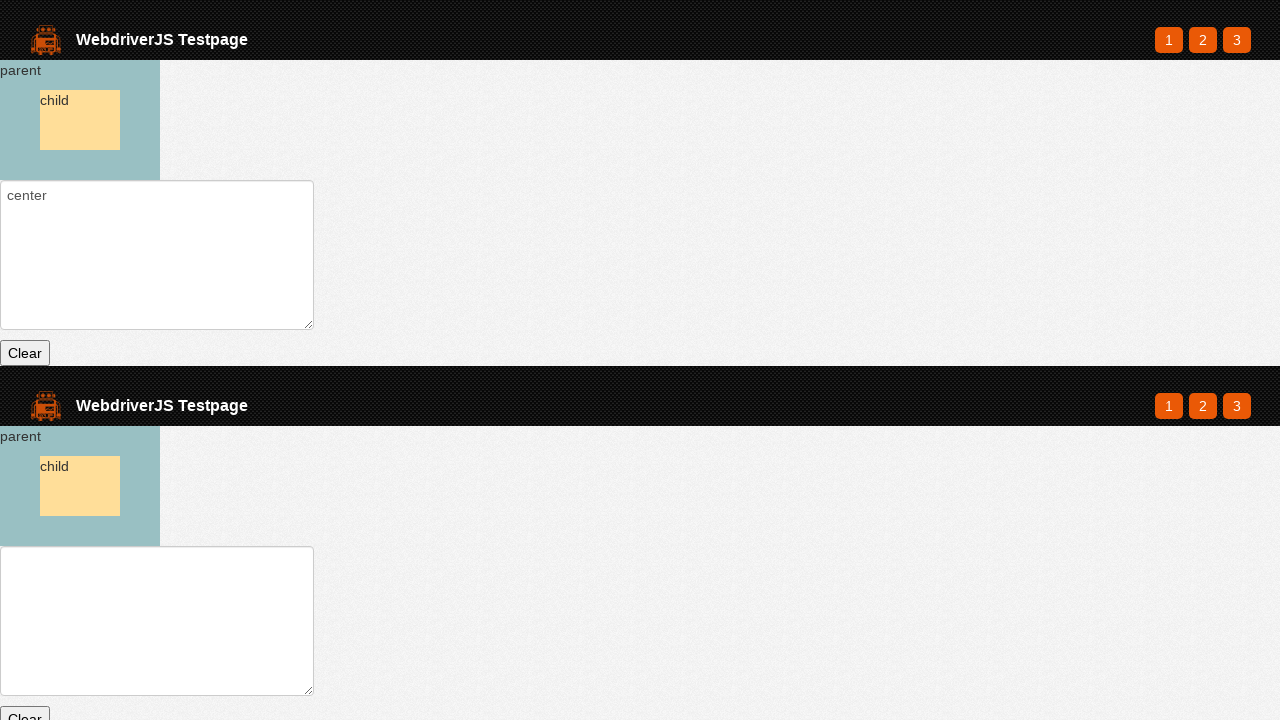